Tests the progress bar functionality by starting the progress bar, waiting until it reaches 75%, then stopping it and verifying the result

Starting URL: http://www.uitestingplayground.com/progressbar

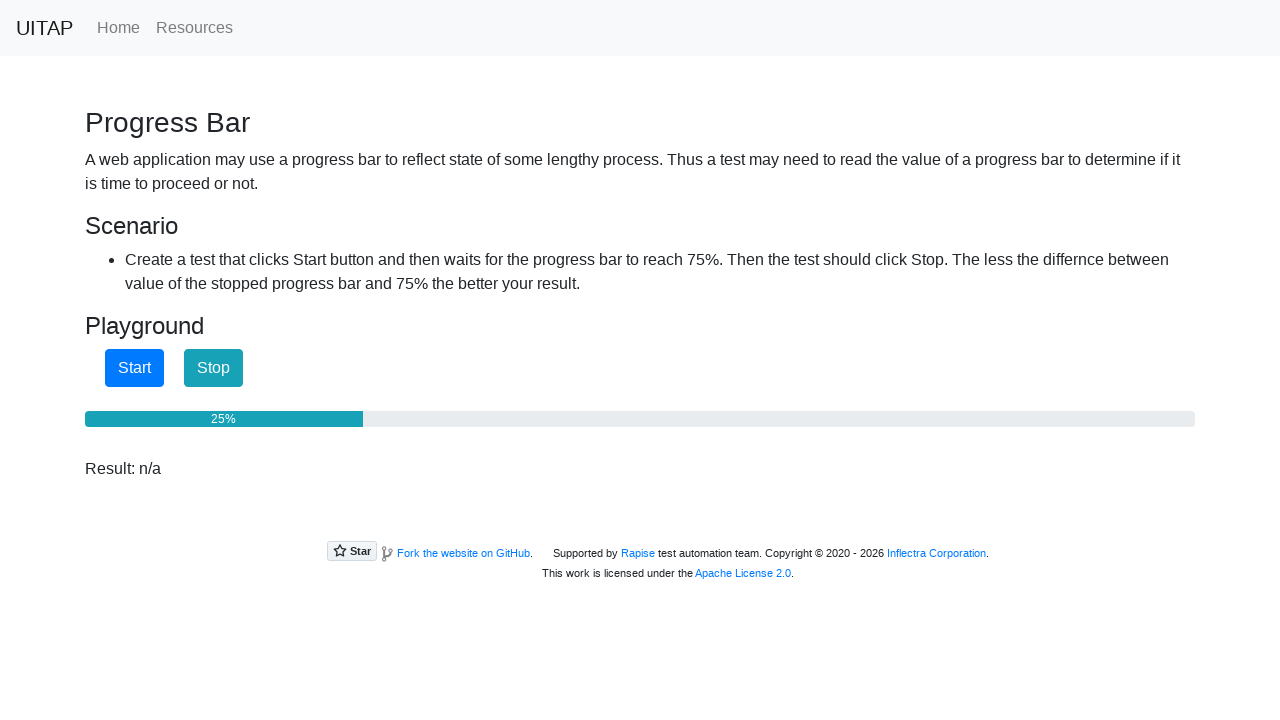

Clicked start button to begin the progress bar at (134, 368) on #startButton
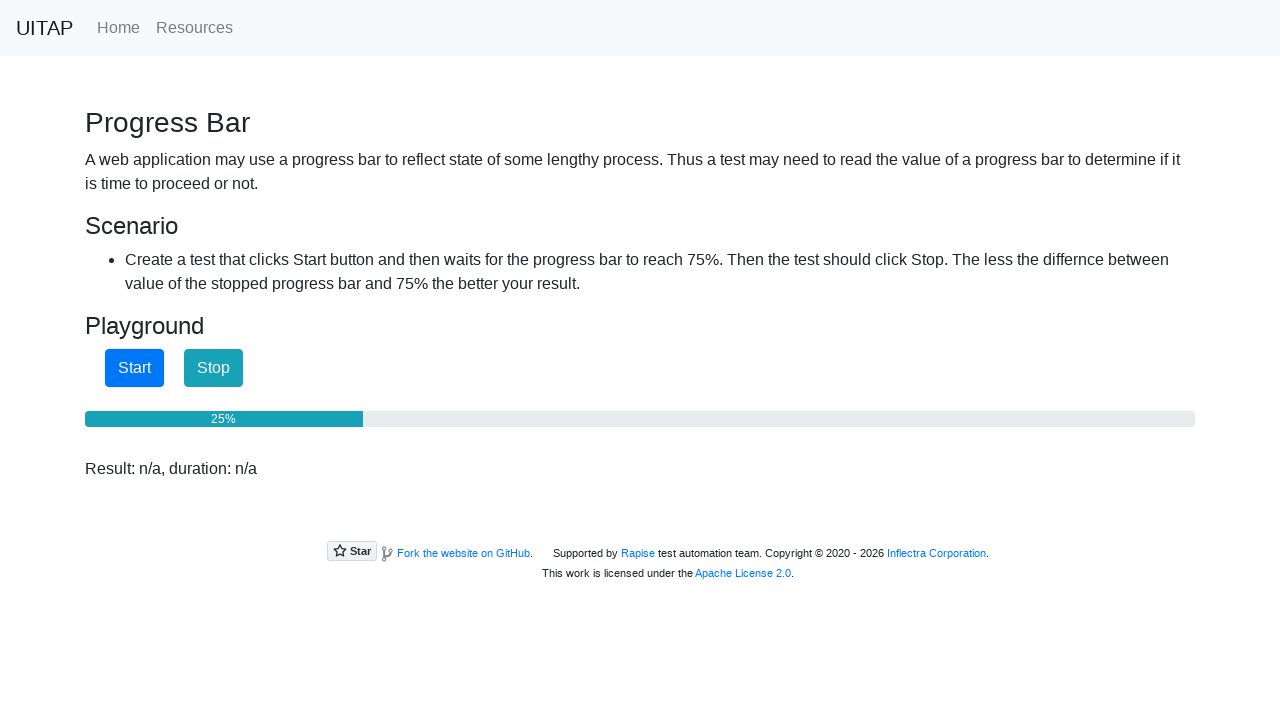

Progress bar reached 75%
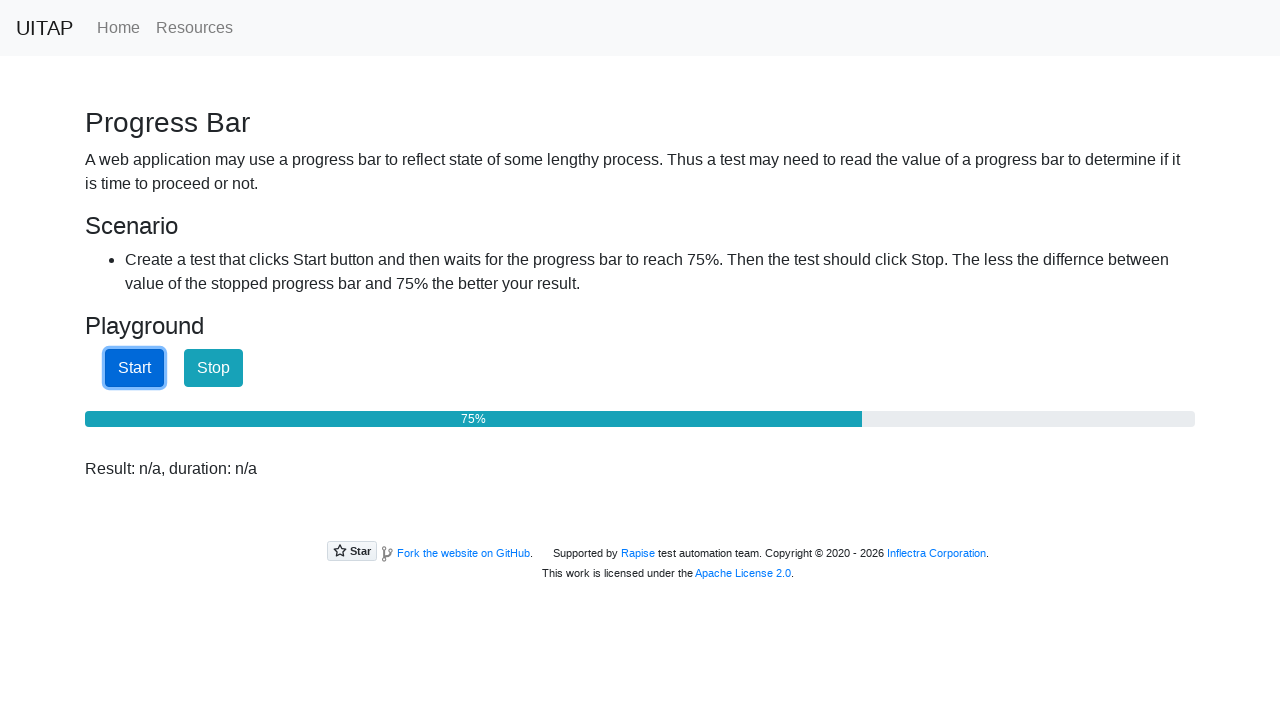

Clicked stop button to halt the progress bar at (214, 368) on #stopButton
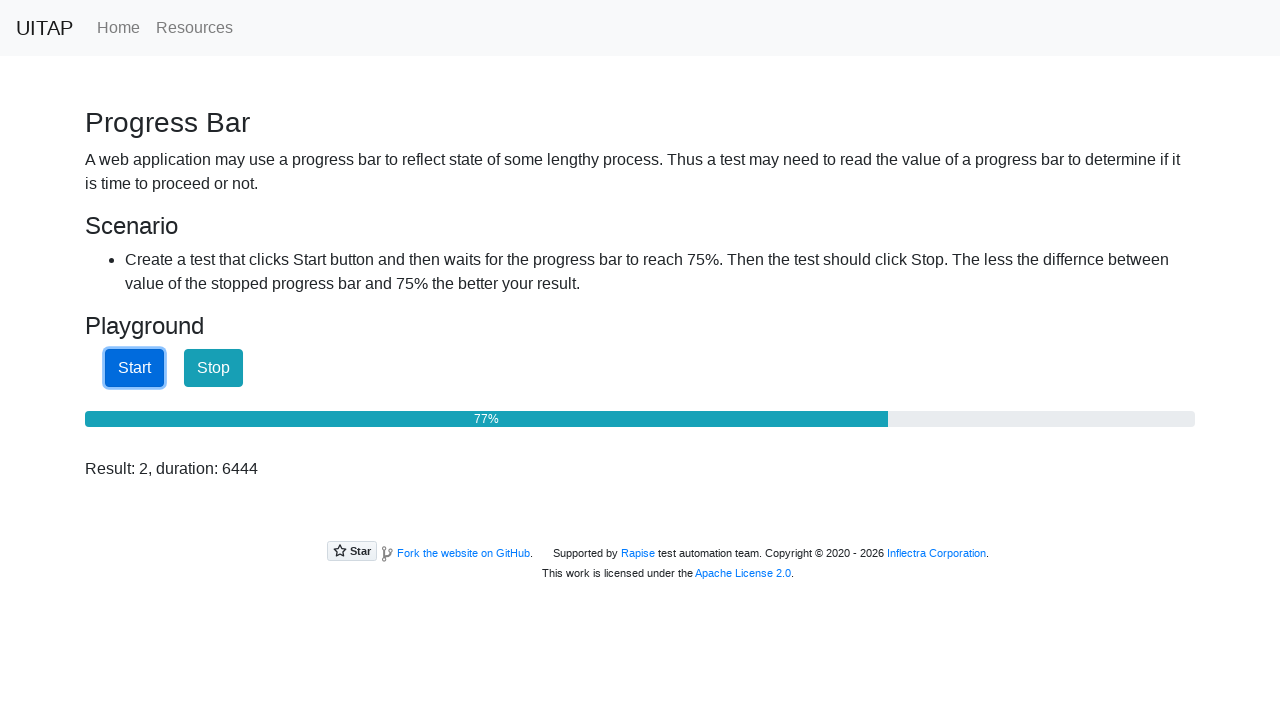

Result element displayed after stopping progress bar
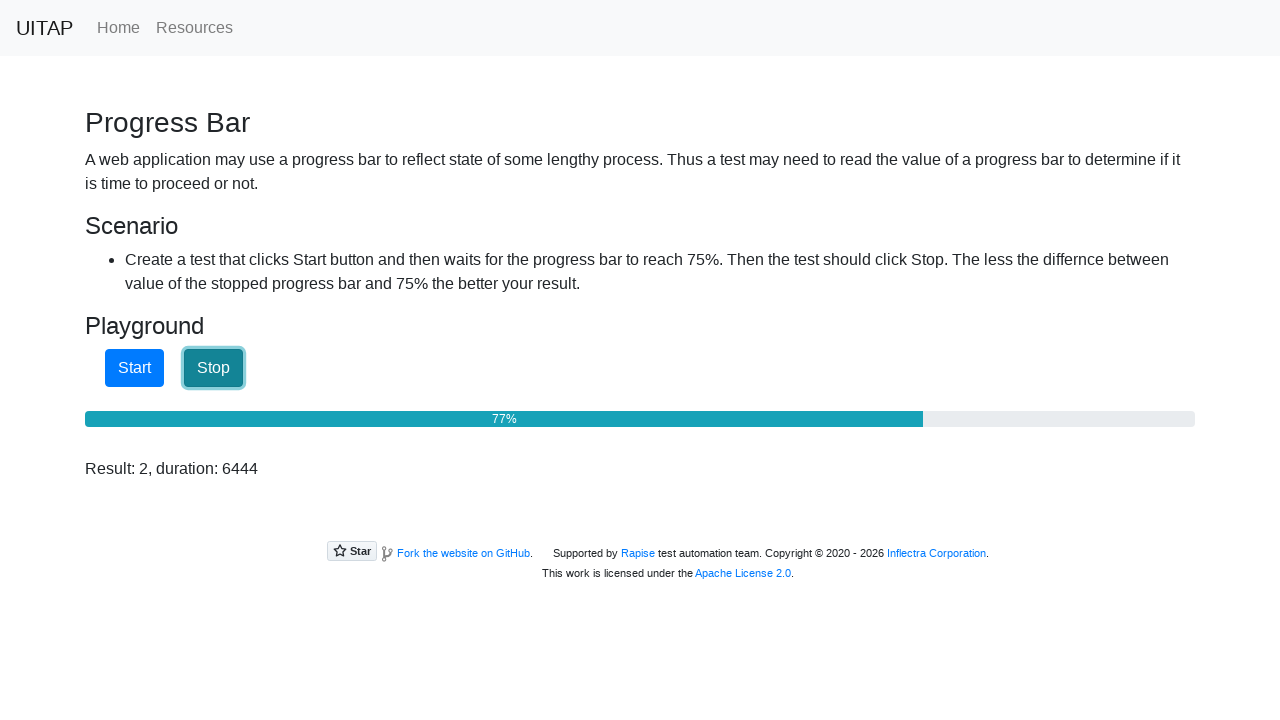

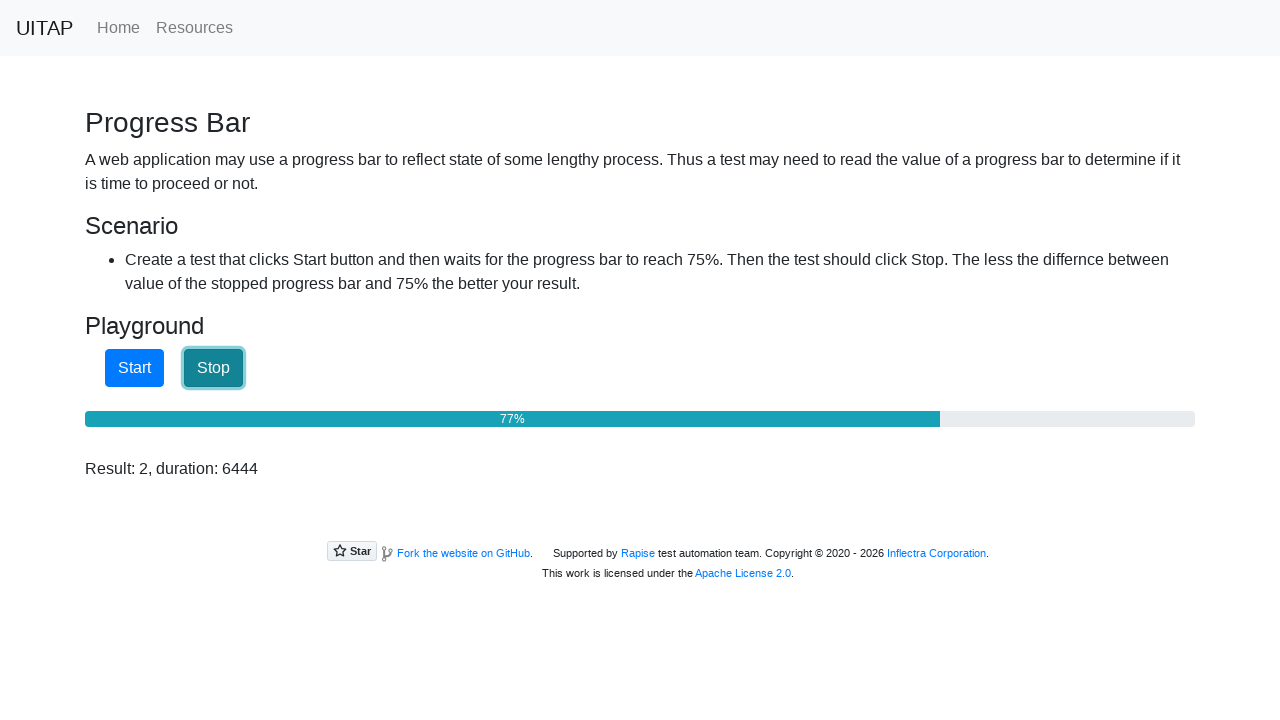